Tests number input functionality by entering values, clearing, and re-entering different values in a number input field

Starting URL: https://the-internet.herokuapp.com/inputs

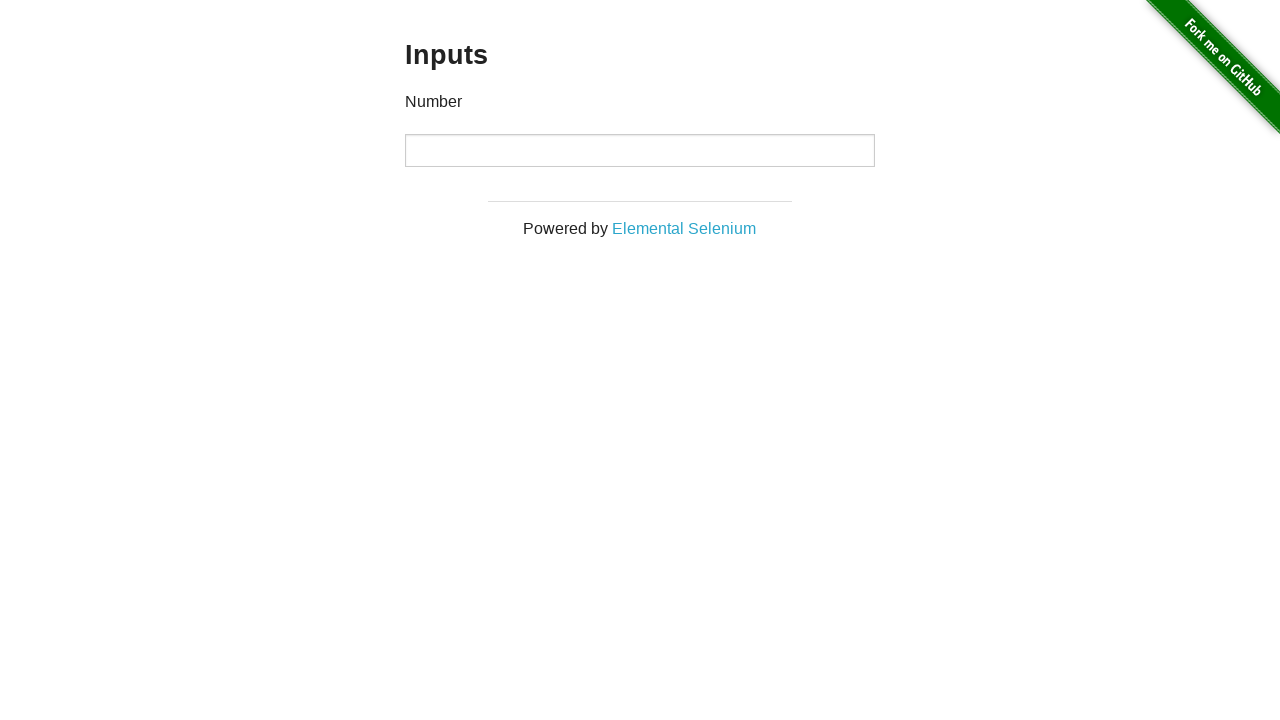

Located the number input field
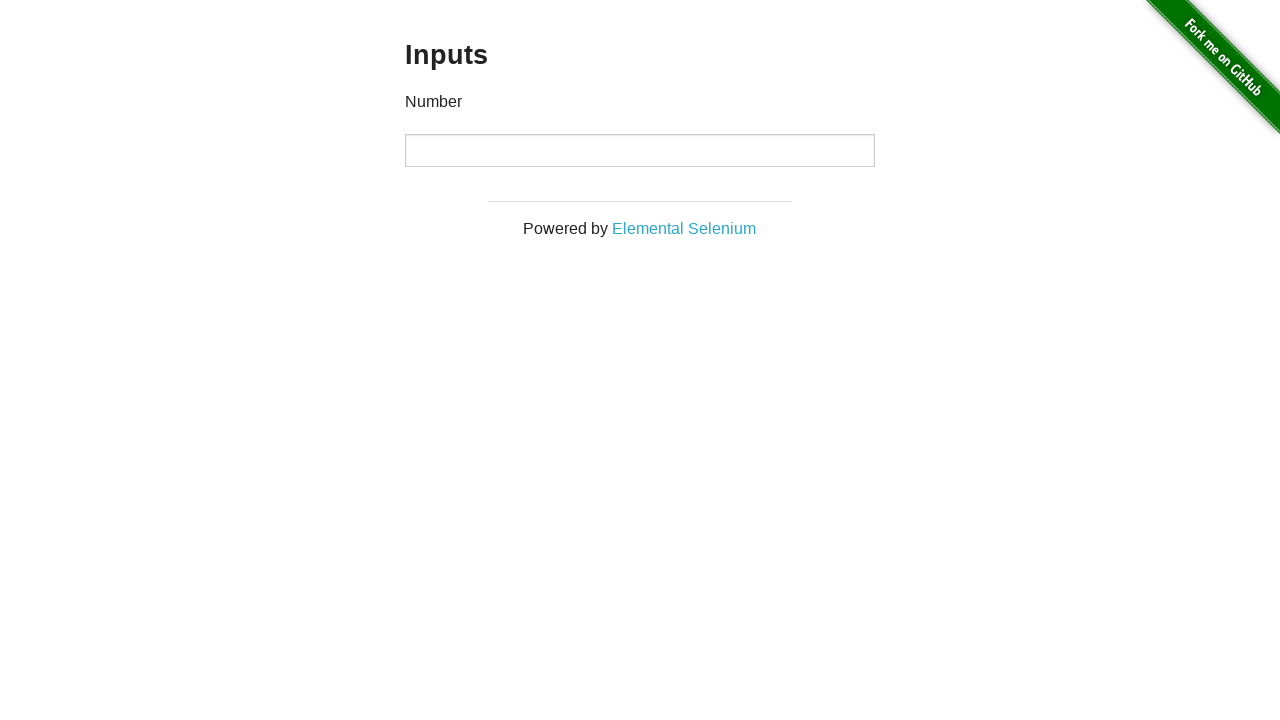

Entered first value '1000' in number input field on #content > div > div > div > input[type=number]
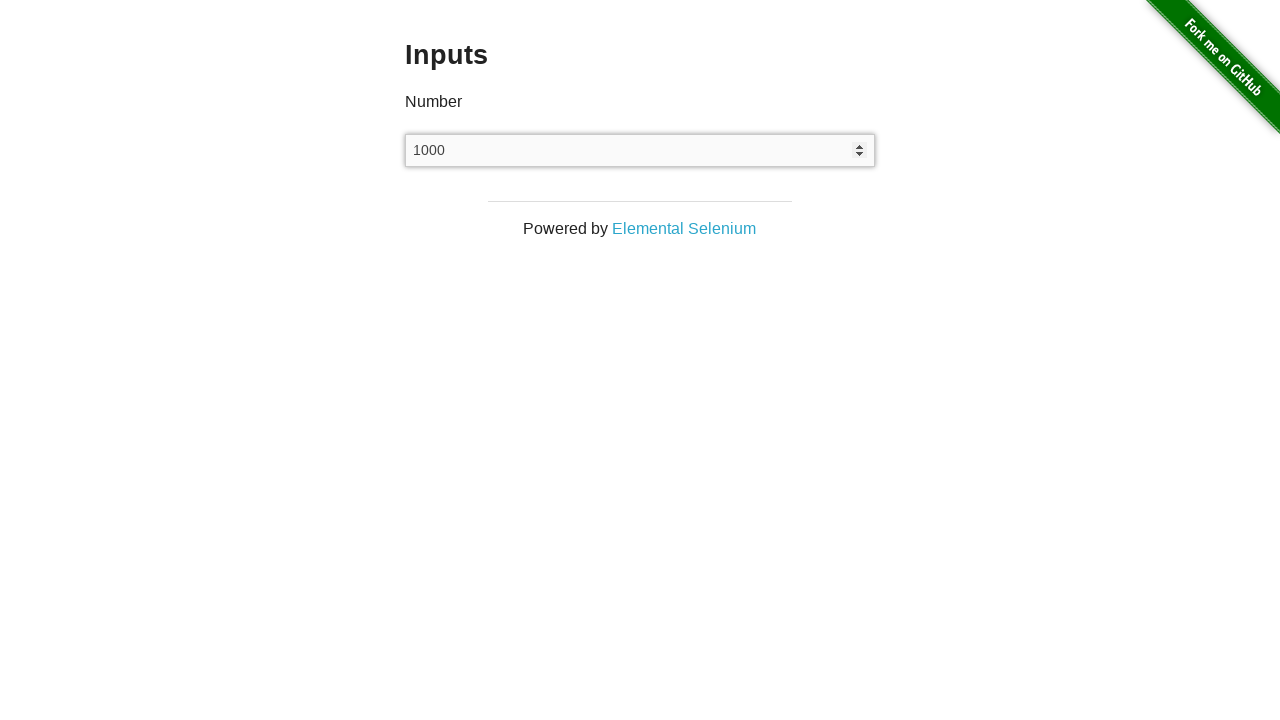

Cleared the number input field on #content > div > div > div > input[type=number]
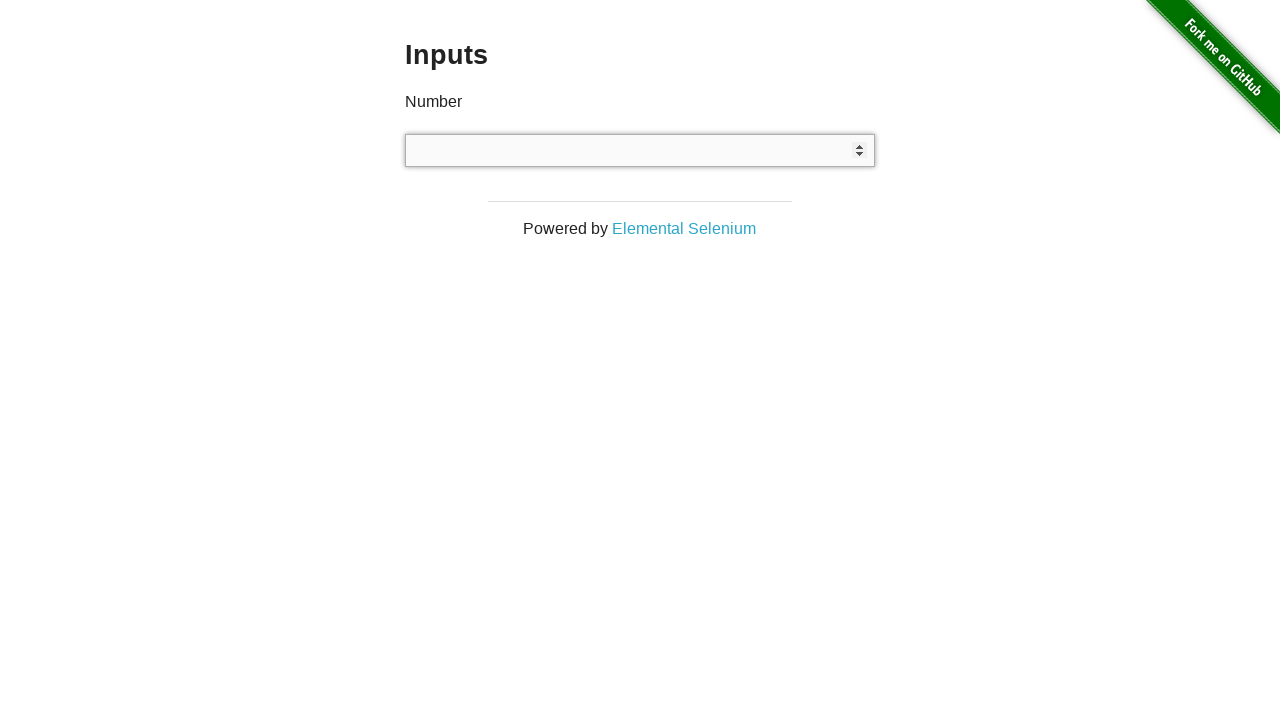

Entered second value '999' in number input field on #content > div > div > div > input[type=number]
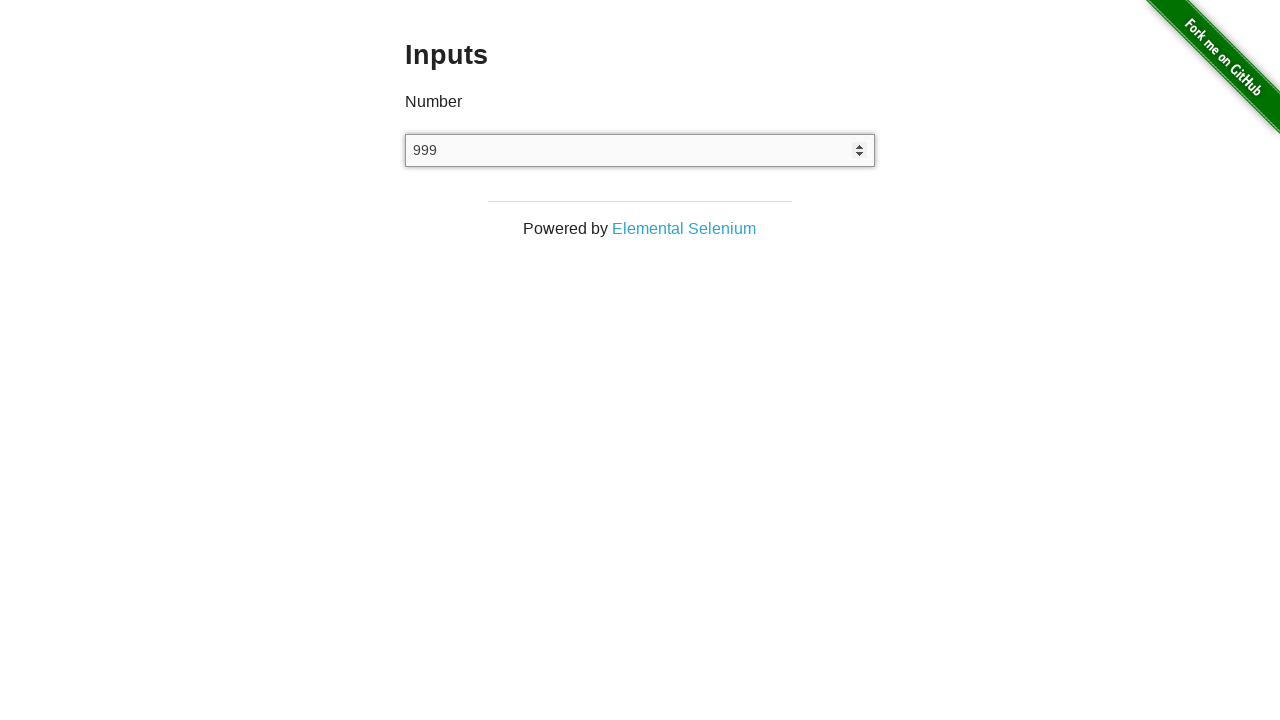

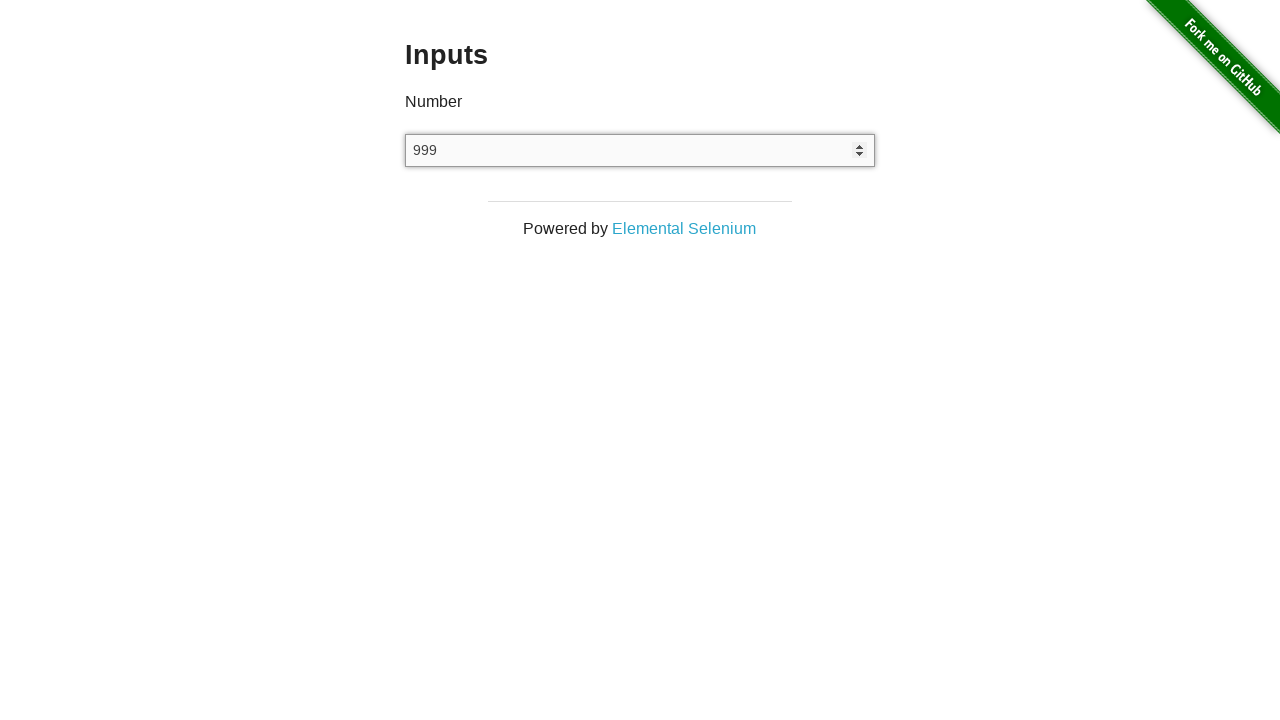